Opens the DemoQA homepage and clicks on the header image logo

Starting URL: https://demoqa.com/

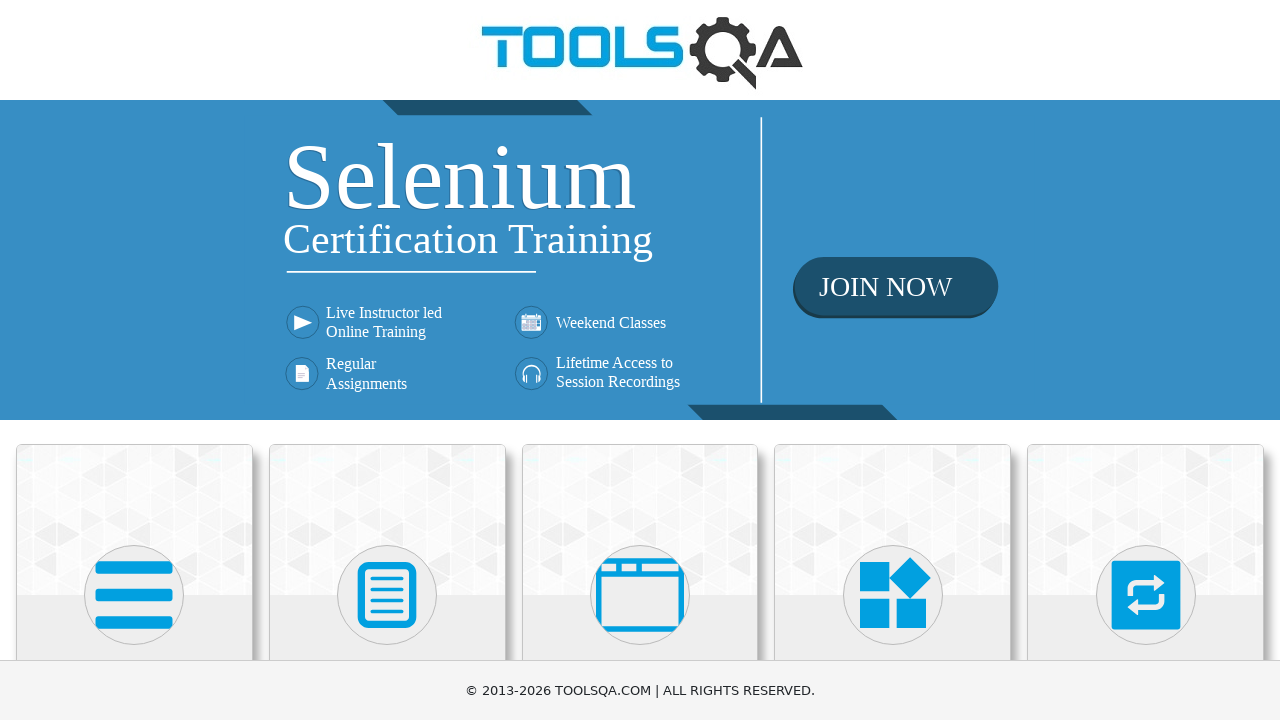

Navigated to DemoQA homepage
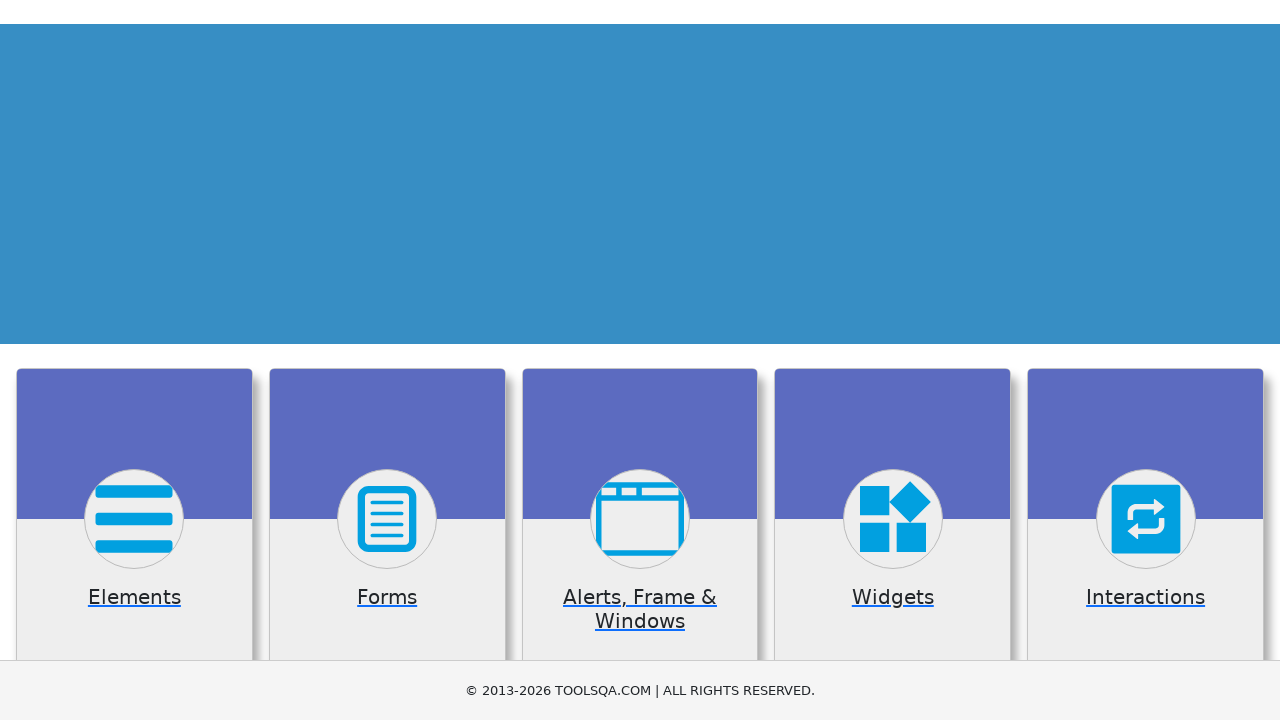

Clicked on header image logo at (640, 50) on xpath=//header//a/img
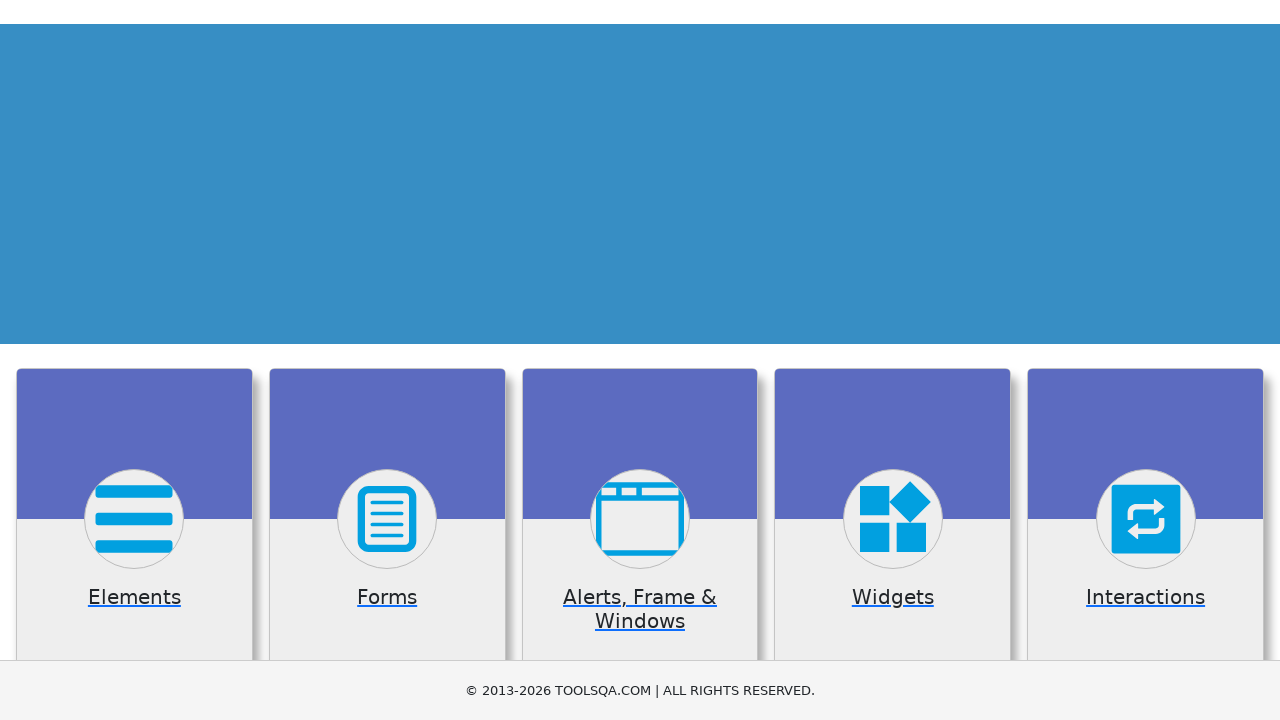

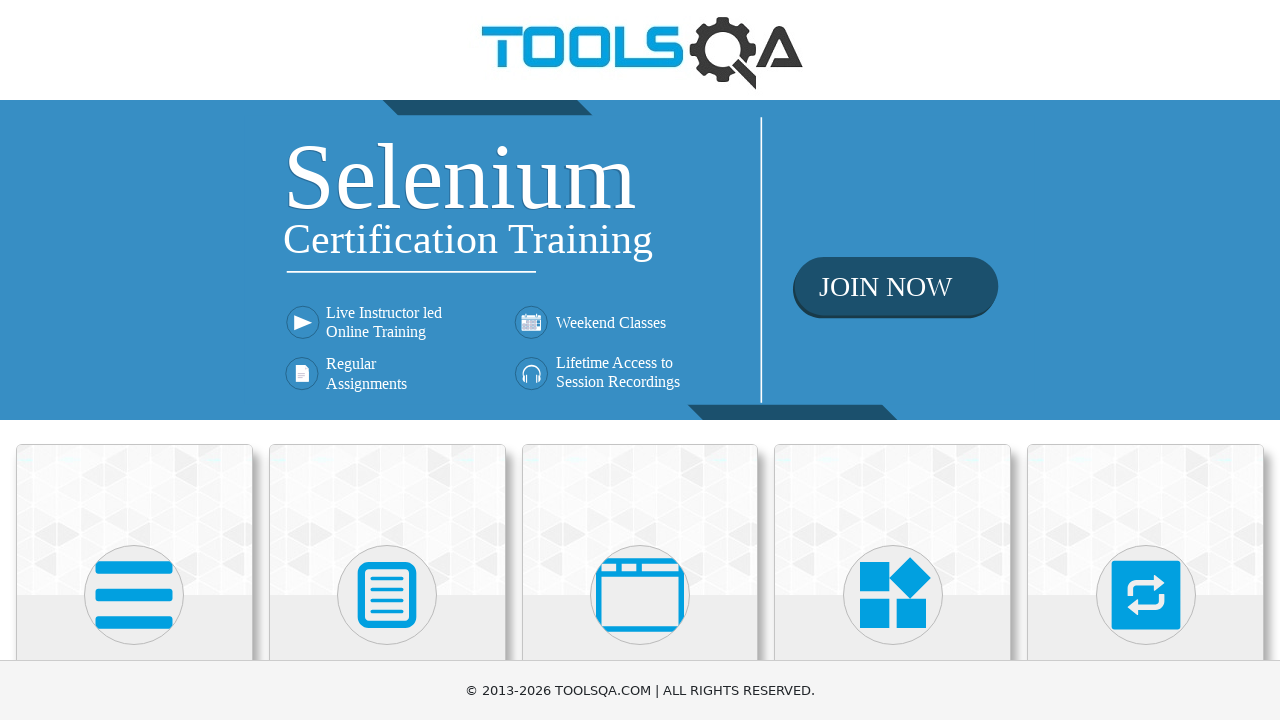